Tests dropdown selection functionality by selecting "Java" option from a course dropdown element on an HTML practice page

Starting URL: https://www.hyrtutorials.com/p/html-dropdown-elements-practice.html

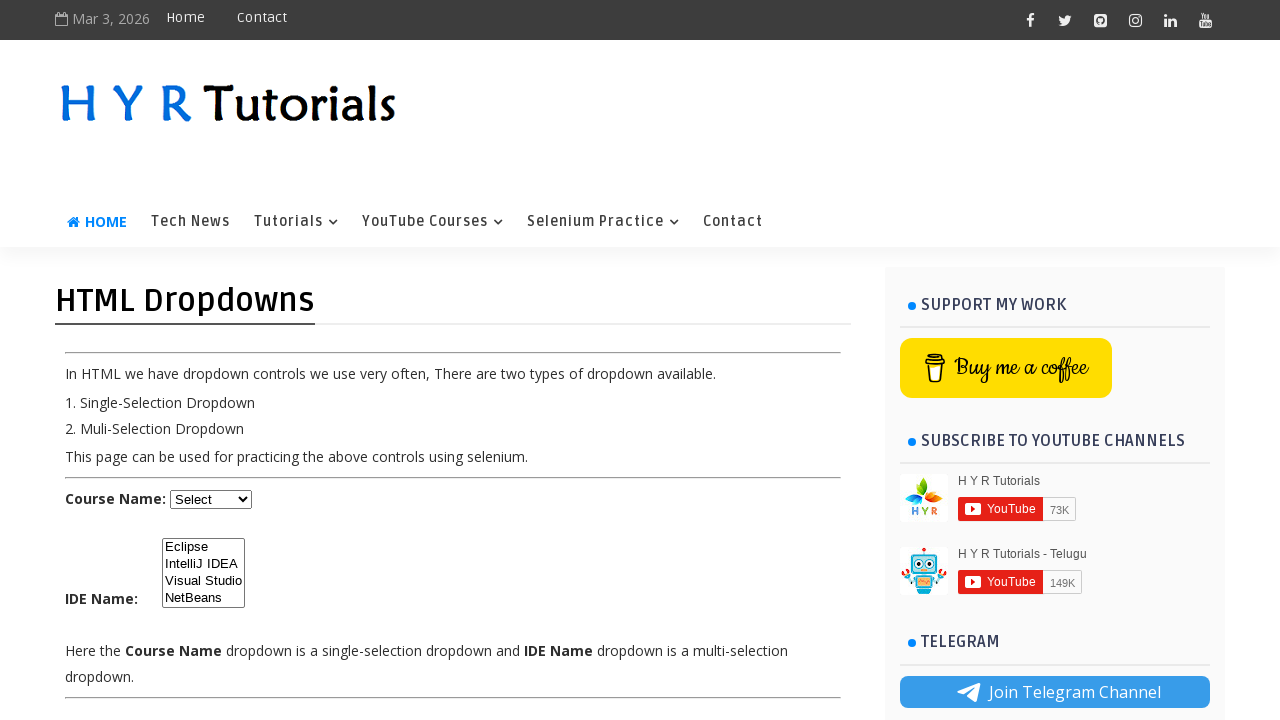

Navigated to HTML dropdown elements practice page
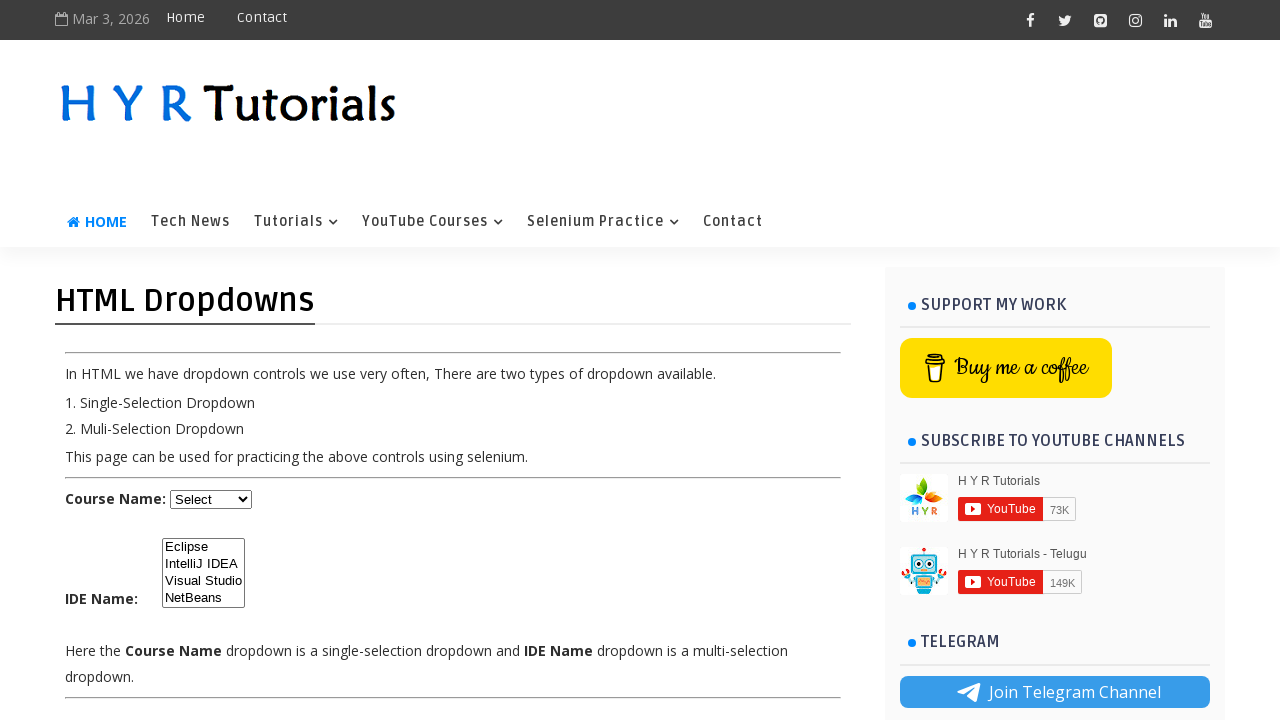

Selected 'Java' option from course dropdown on select#course
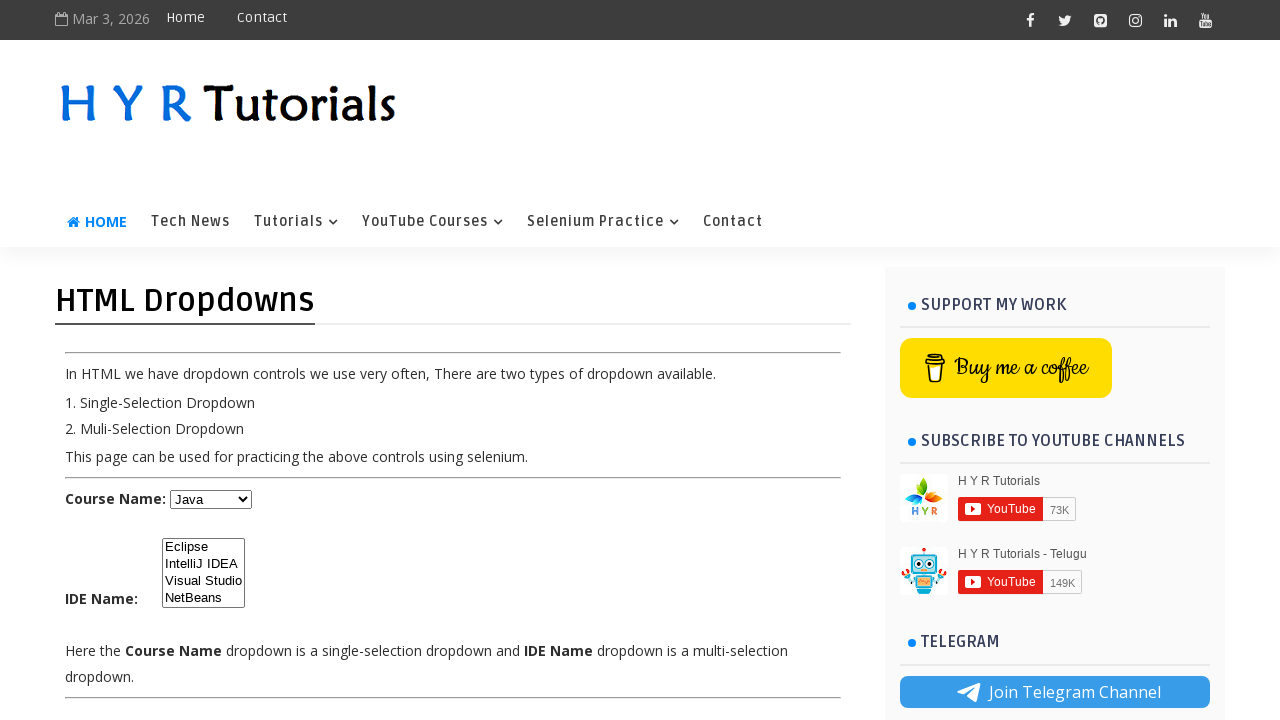

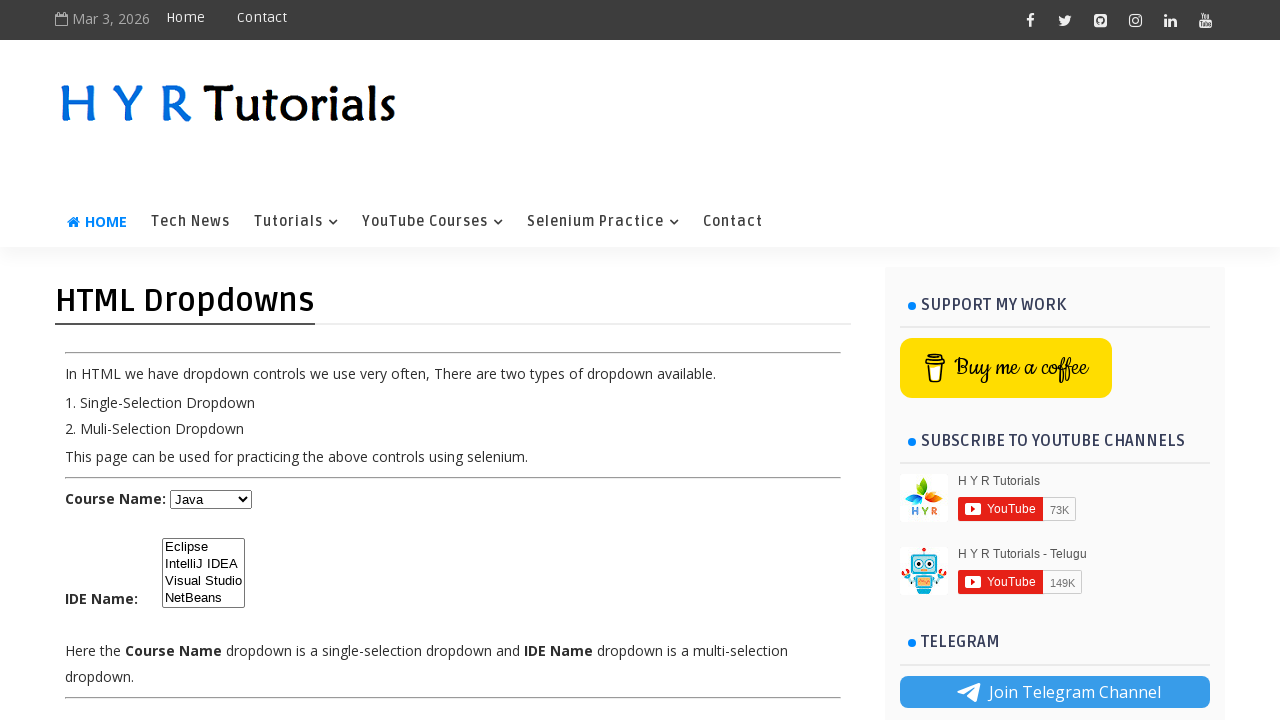